Tests scrolling functionality on a practice page by scrolling the window and then scrolling within a fixed-header table element, then verifying table data sums correctly

Starting URL: https://rahulshettyacademy.com/AutomationPractice/

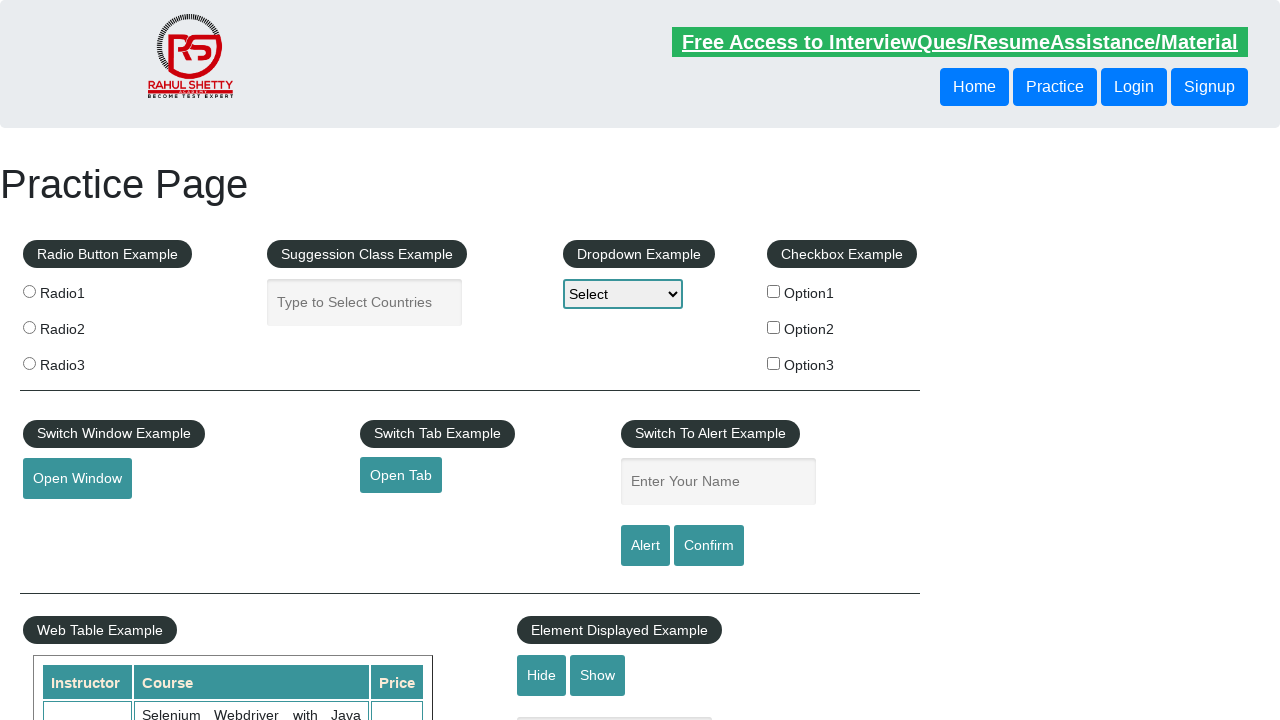

Scrolled window down by 500 pixels
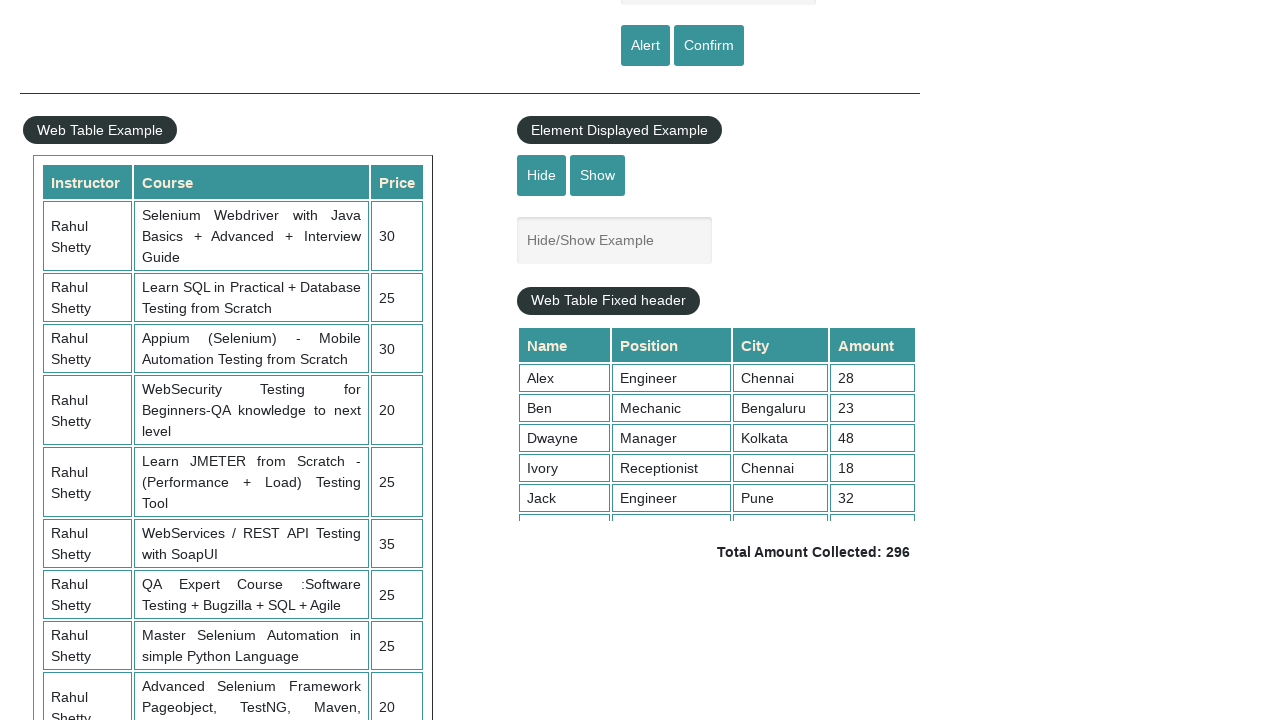

Waited 1000ms for content to settle
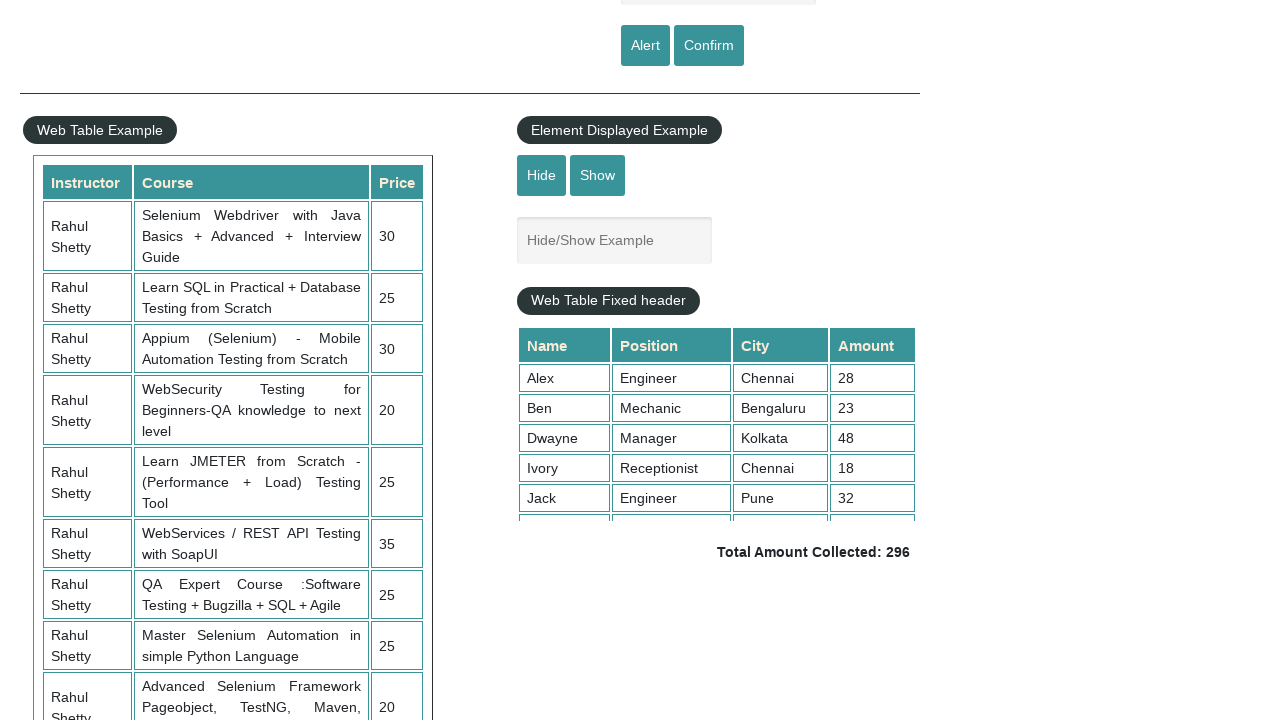

Scrolled inside fixed header table element by 5000 pixels
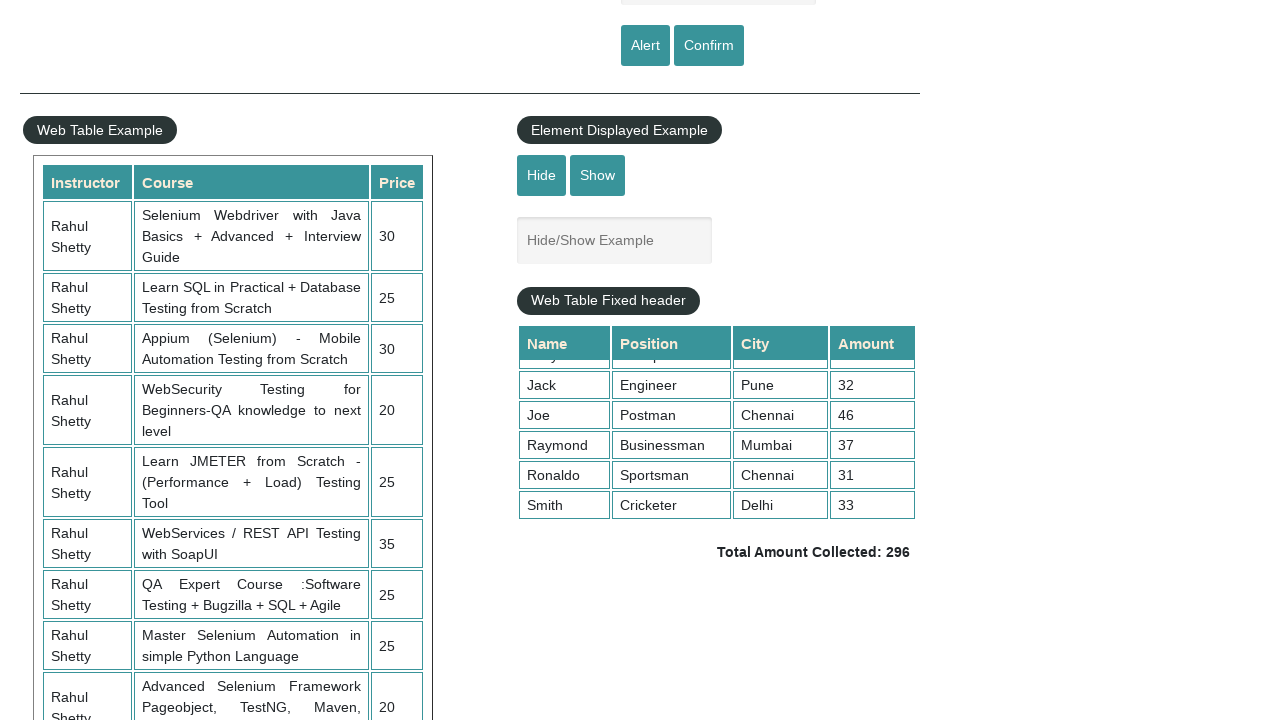

Waited 1000ms for table scroll to complete
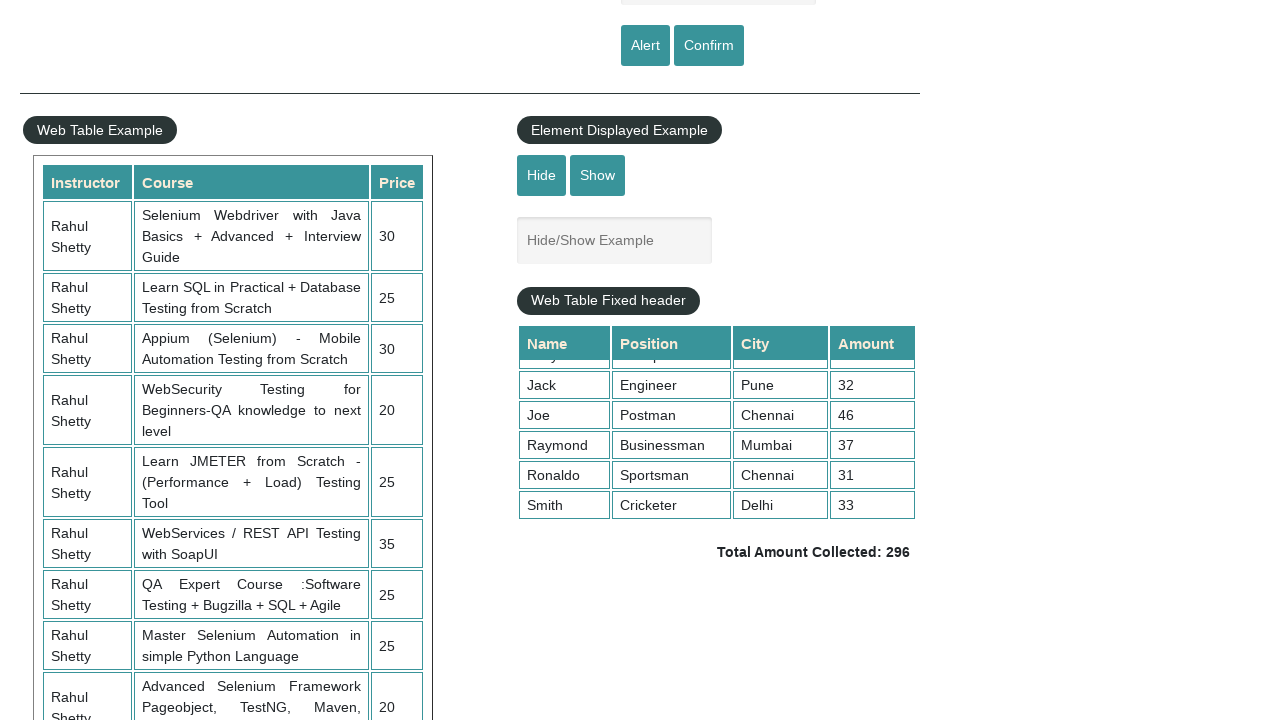

Verified table amount values (4th column) are visible
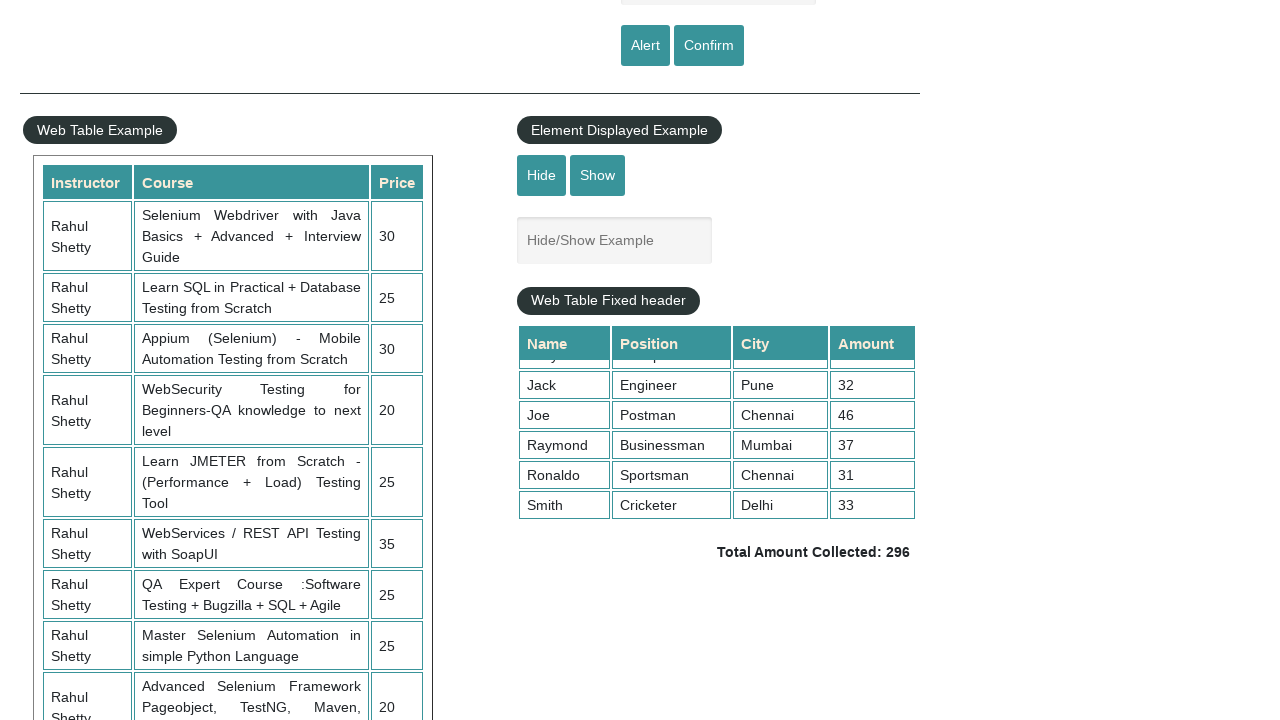

Retrieved all amount values from 4th column of table
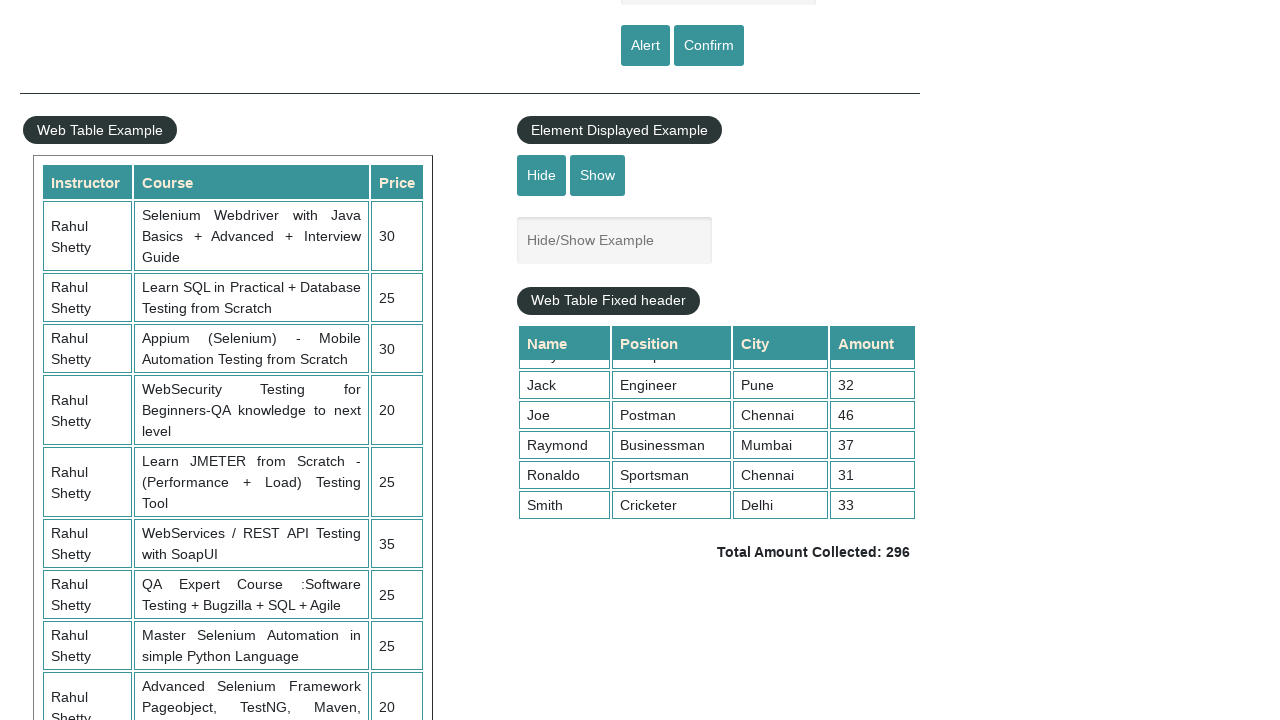

Verified total amount element exists
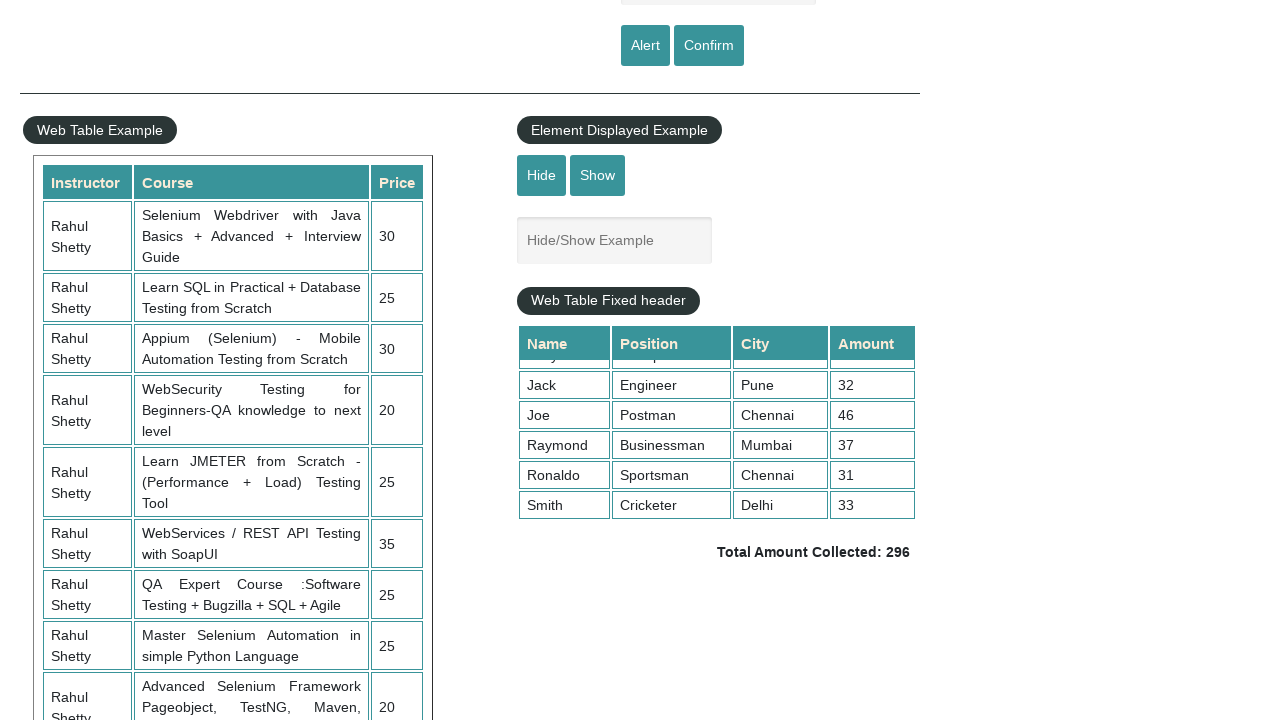

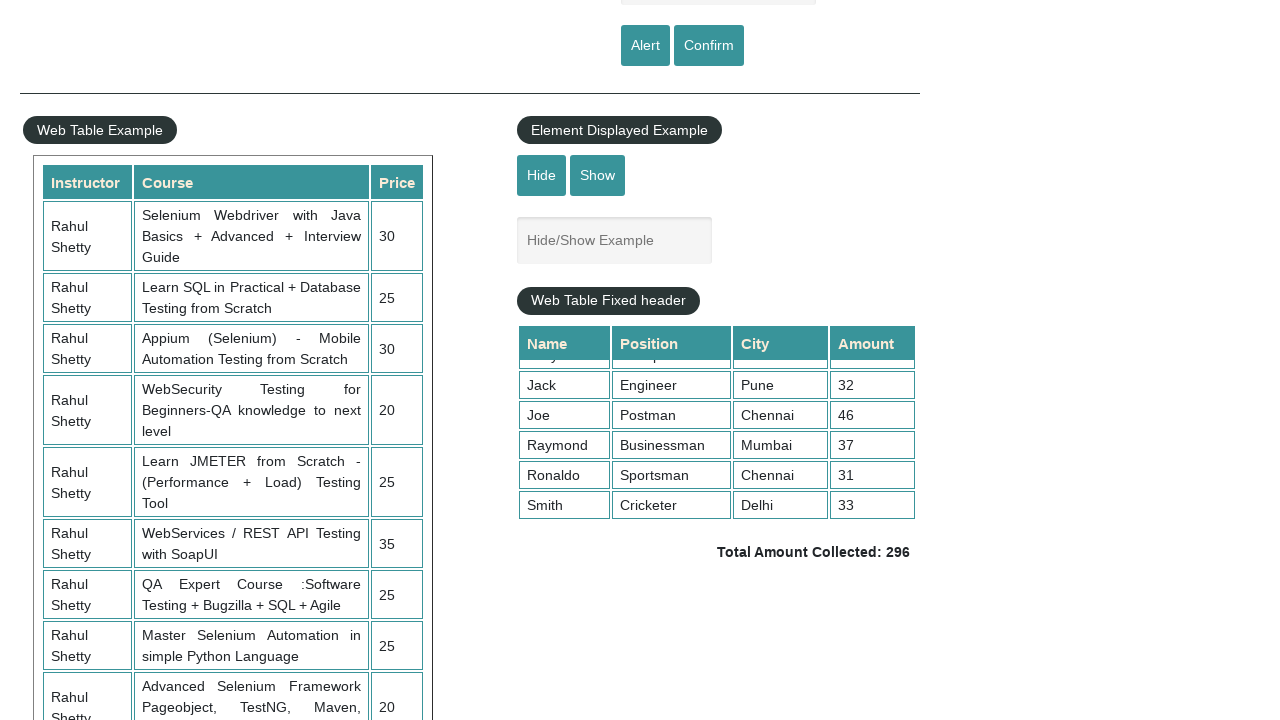